Tests file upload functionality on demoqa.com by setting input files using a generic input[type='file'] selector

Starting URL: https://demoqa.com/upload-download

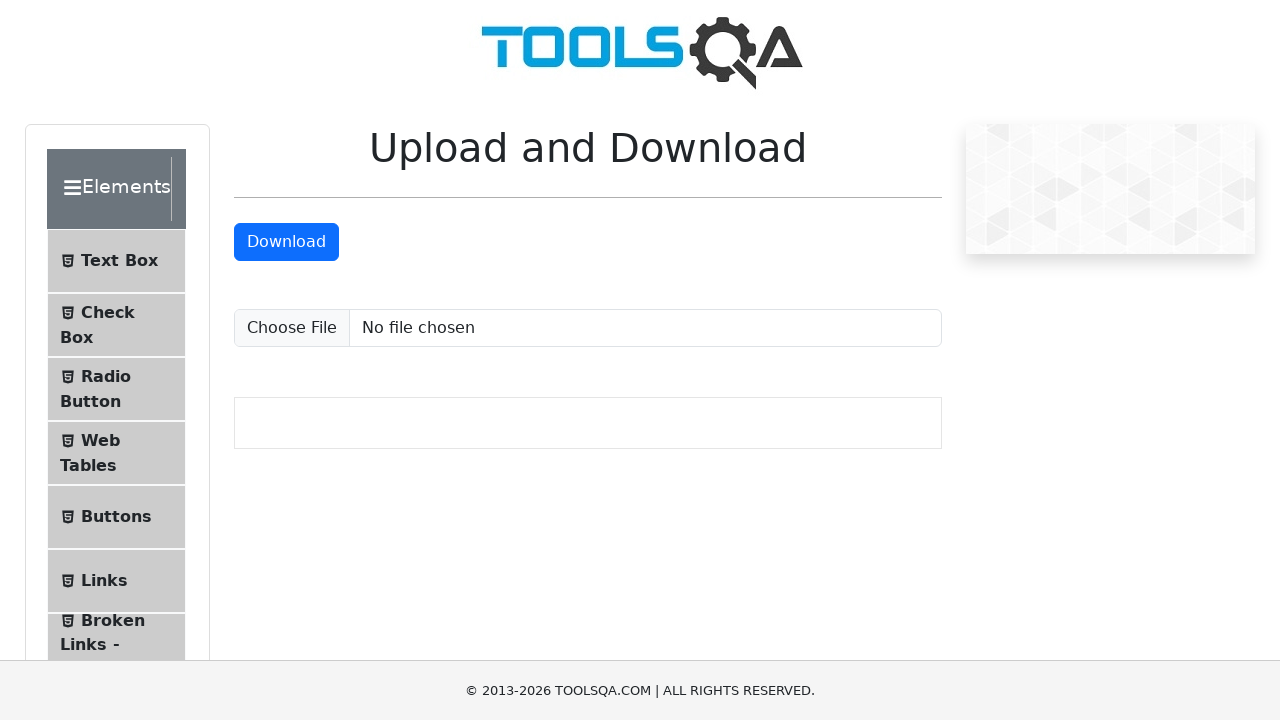

Created temporary test file for upload
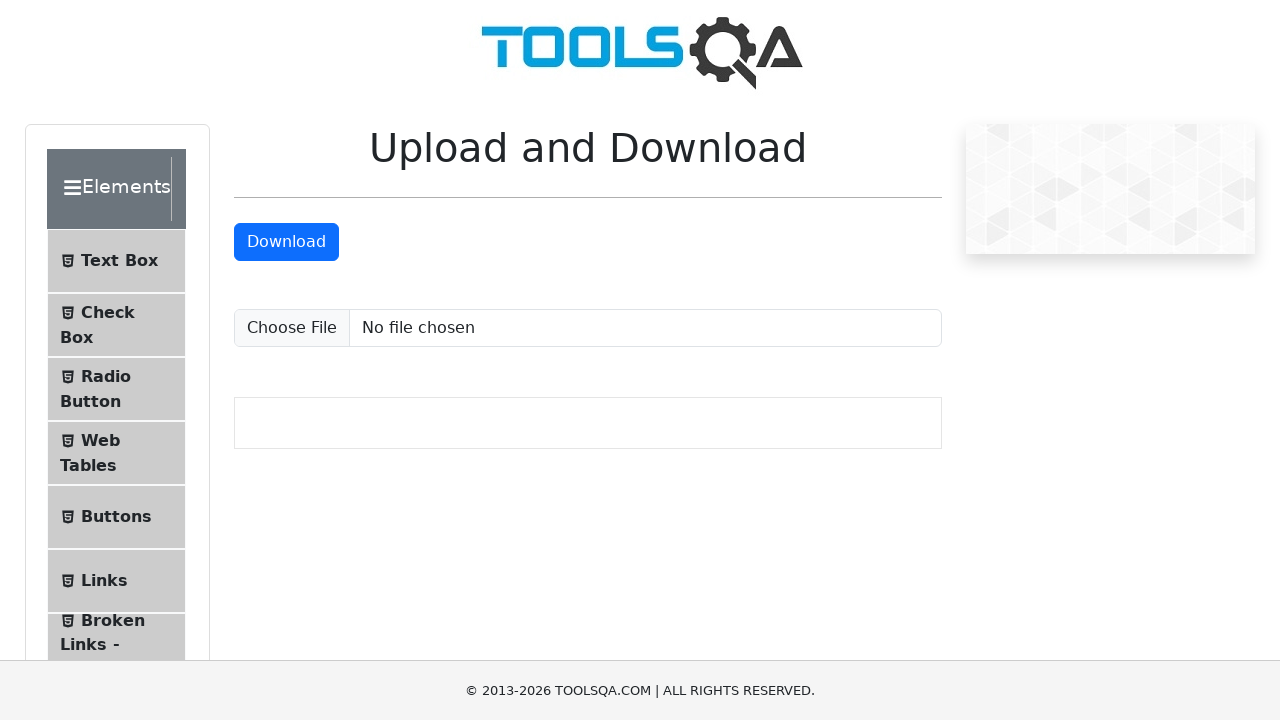

Set input files using generic input[type='file'] selector
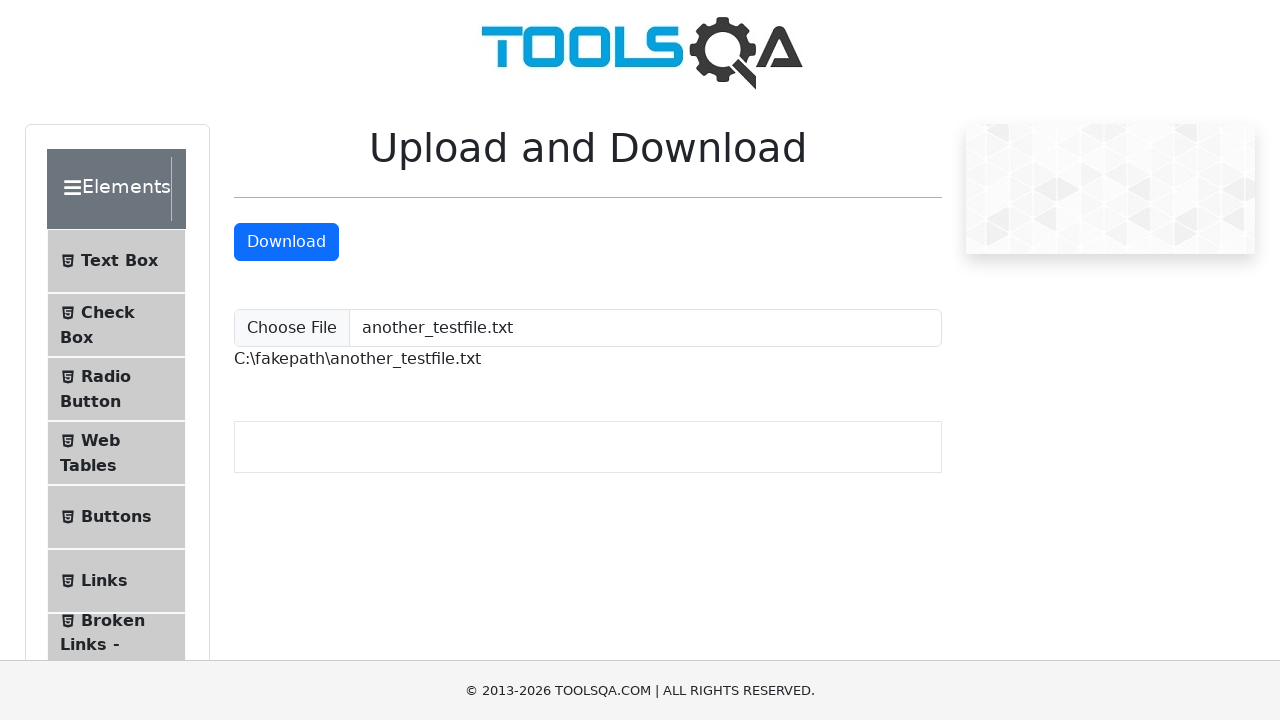

Verified file upload by waiting for uploadedFilePath element
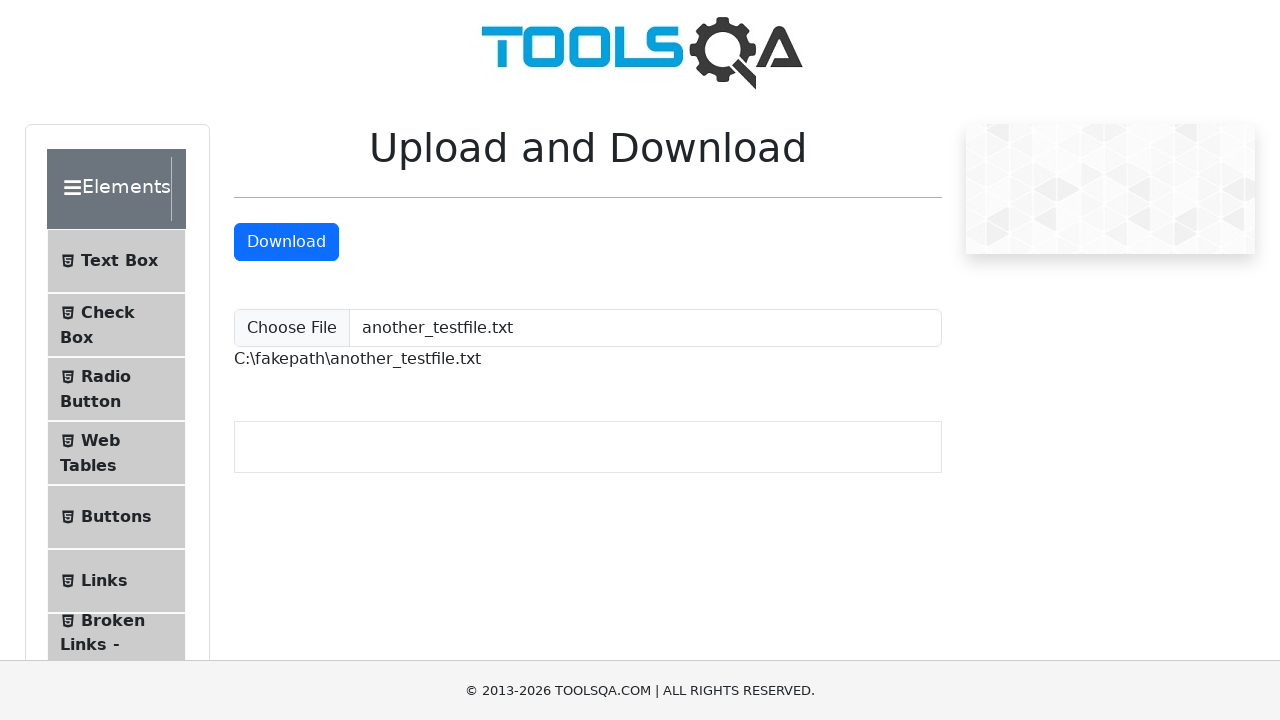

Removed temporary test file
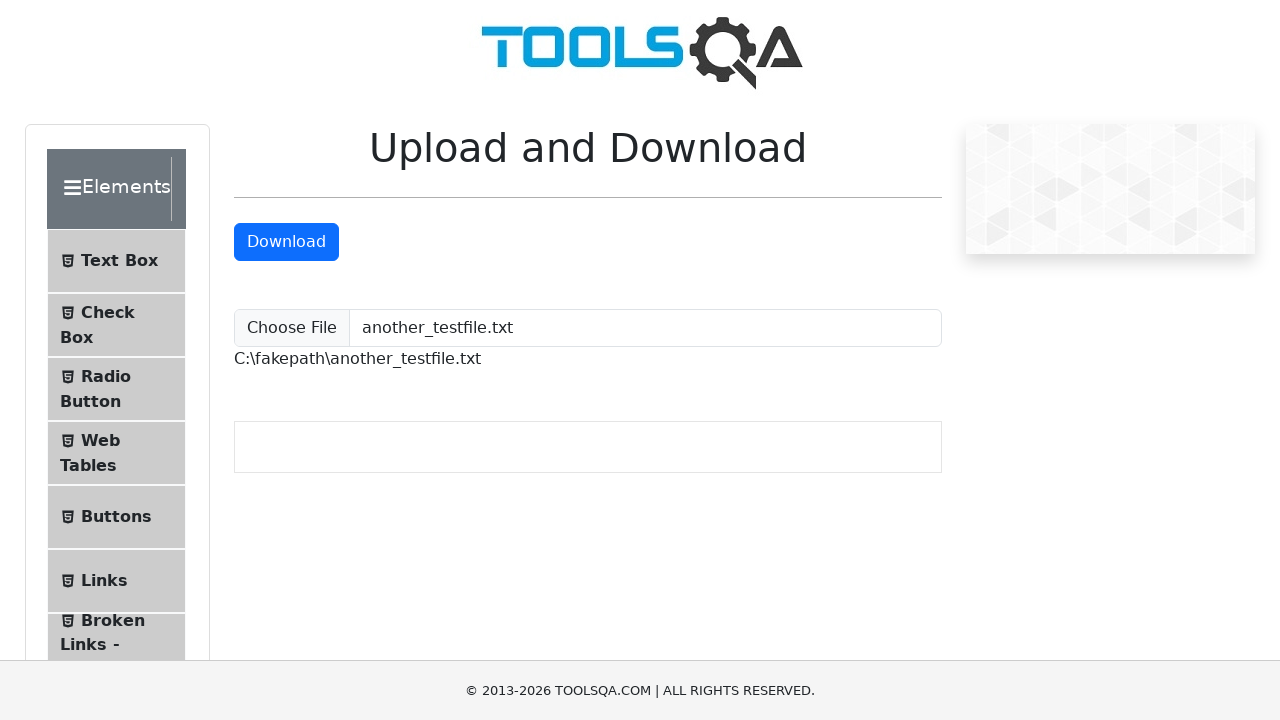

Removed temporary directory
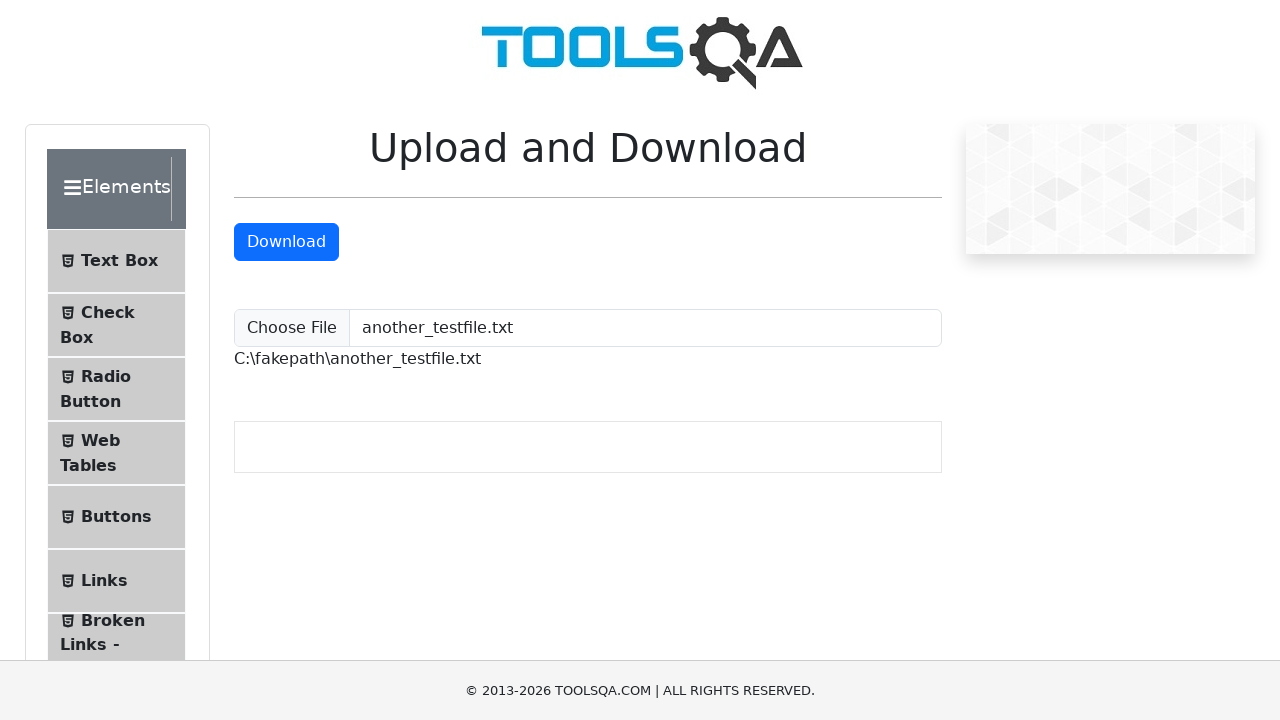

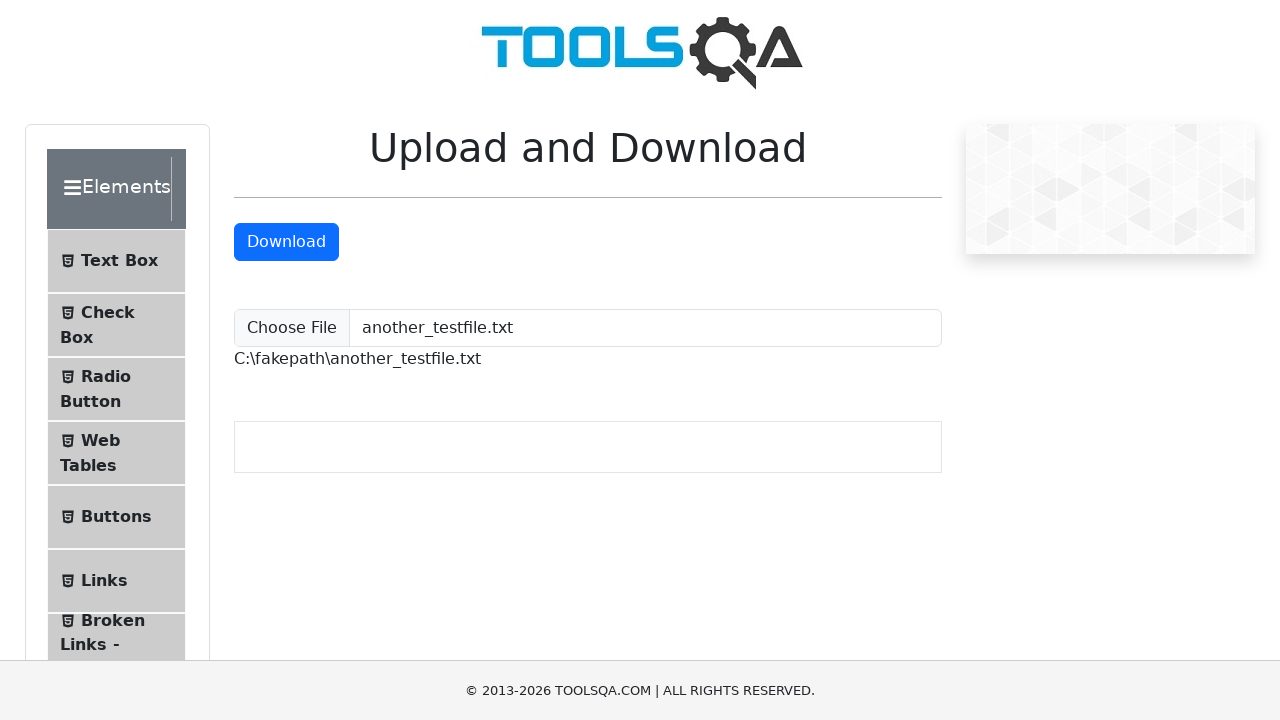